Tests navigation to the Selectable page by clicking the Interactions menu and then the Selectable option, then verifies the URL, page title, and header text.

Starting URL: https://demoqa.com/

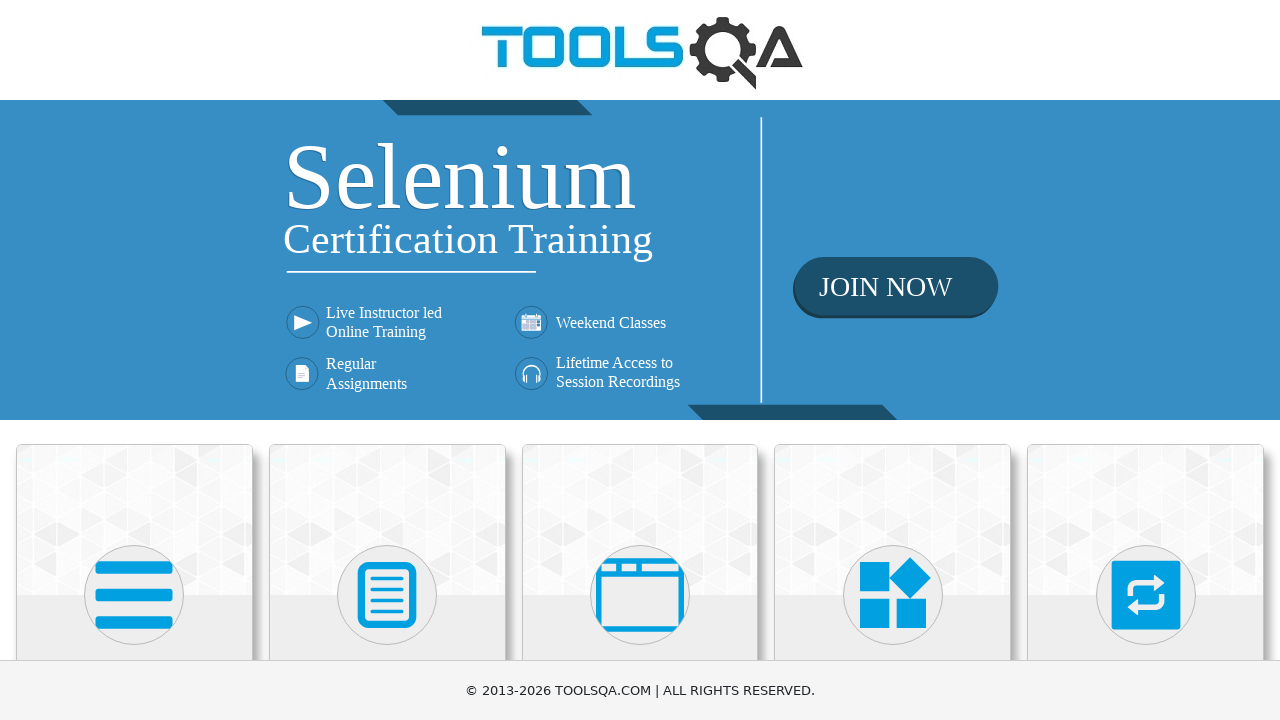

Clicked on Interactions menu in the sidebar at (1146, 360) on text=Interactions
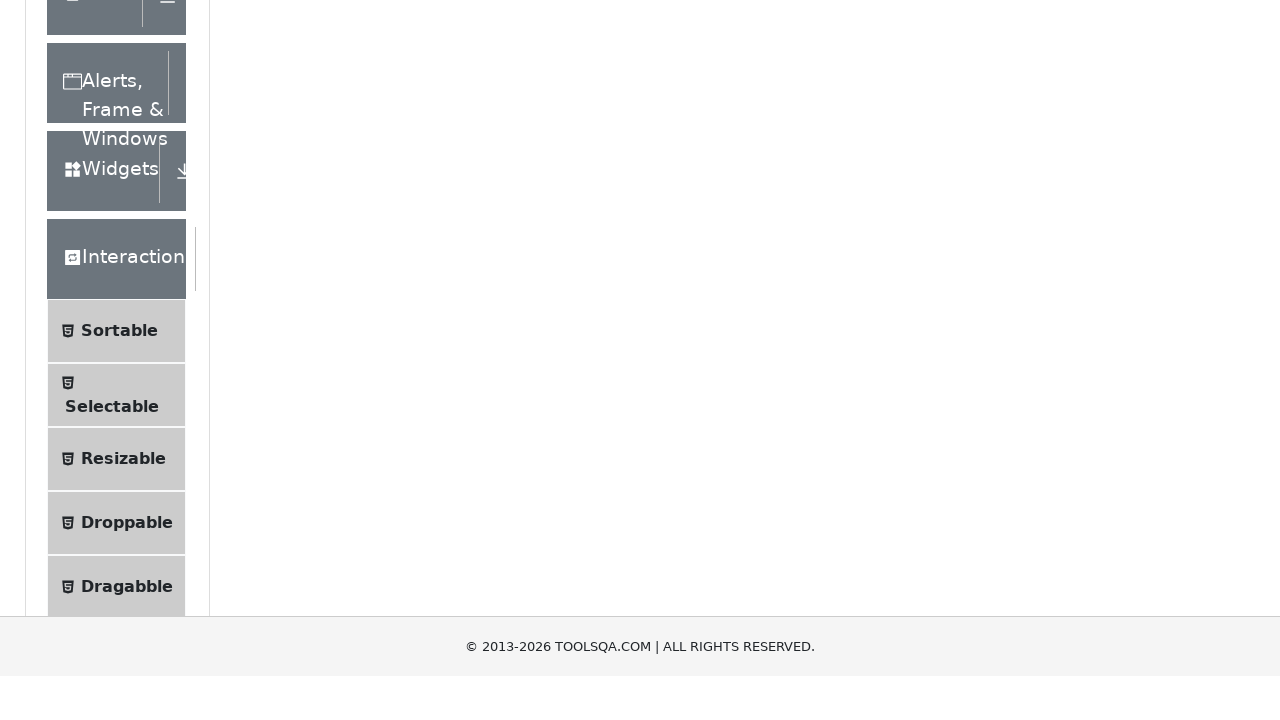

Clicked on Selectable option at (112, 360) on text=Selectable
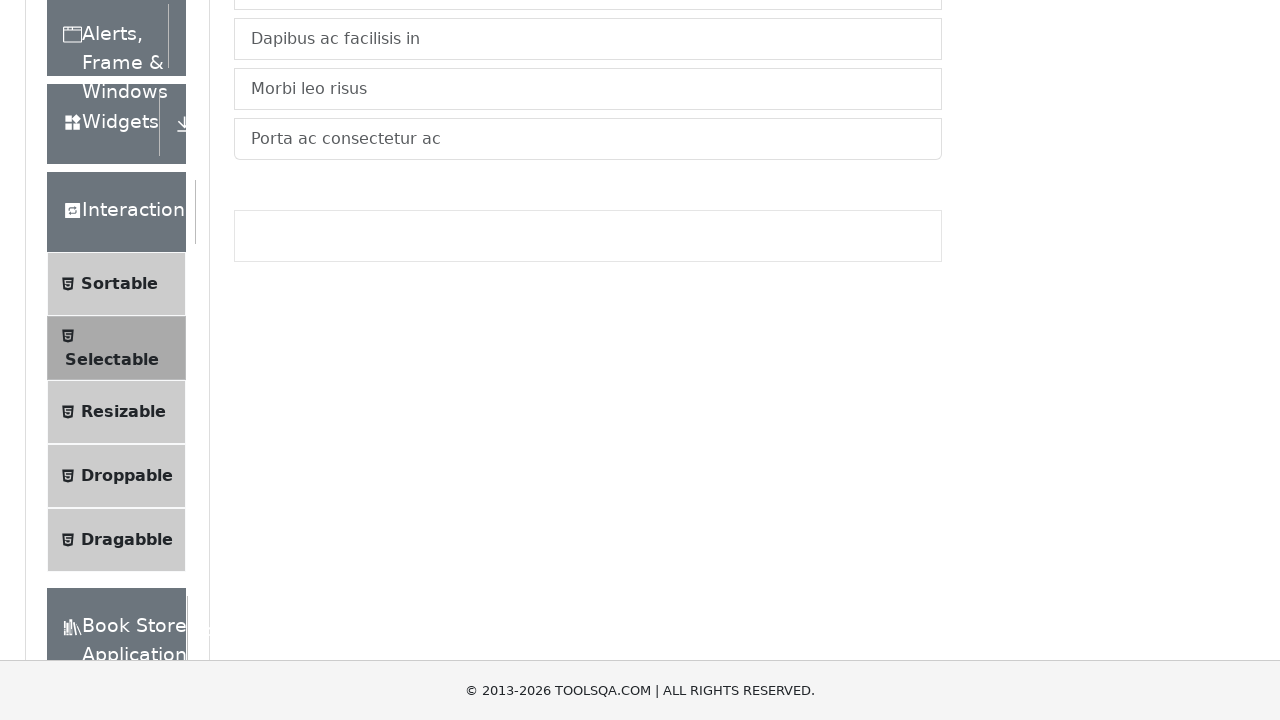

Verified navigation to Selectable page at https://demoqa.com/selectable
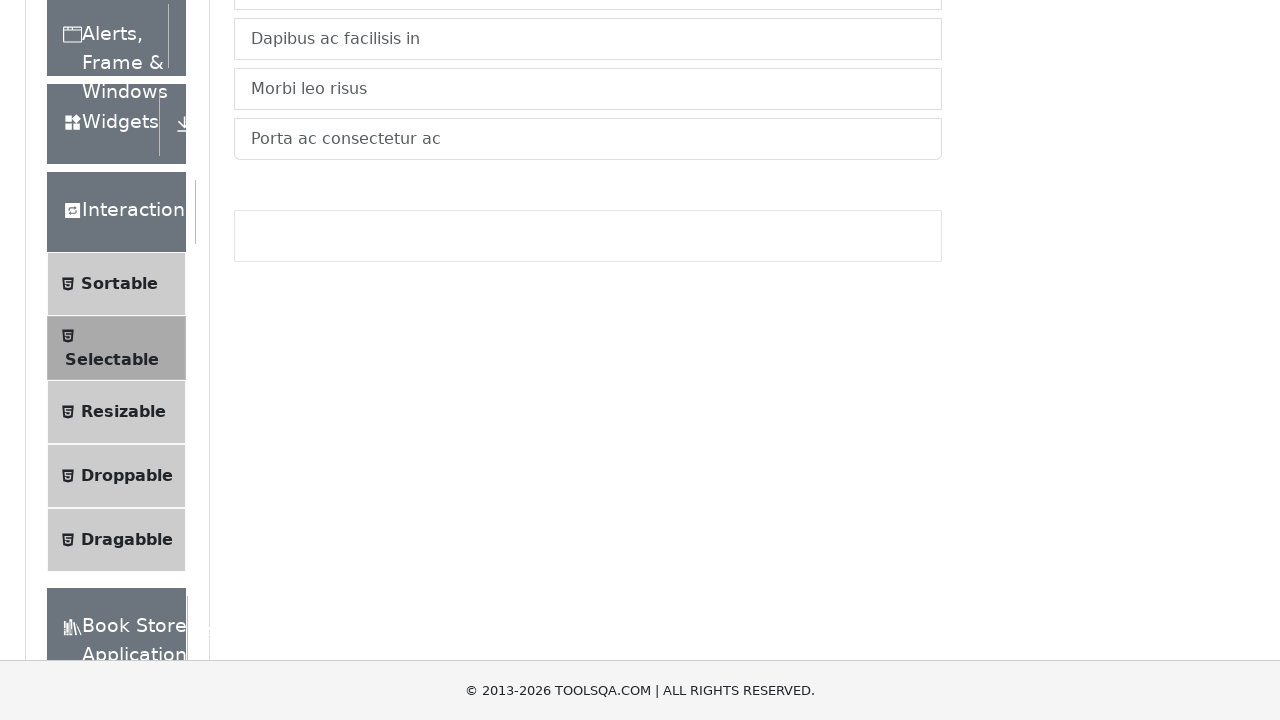

Verified Selectable header is visible on the page
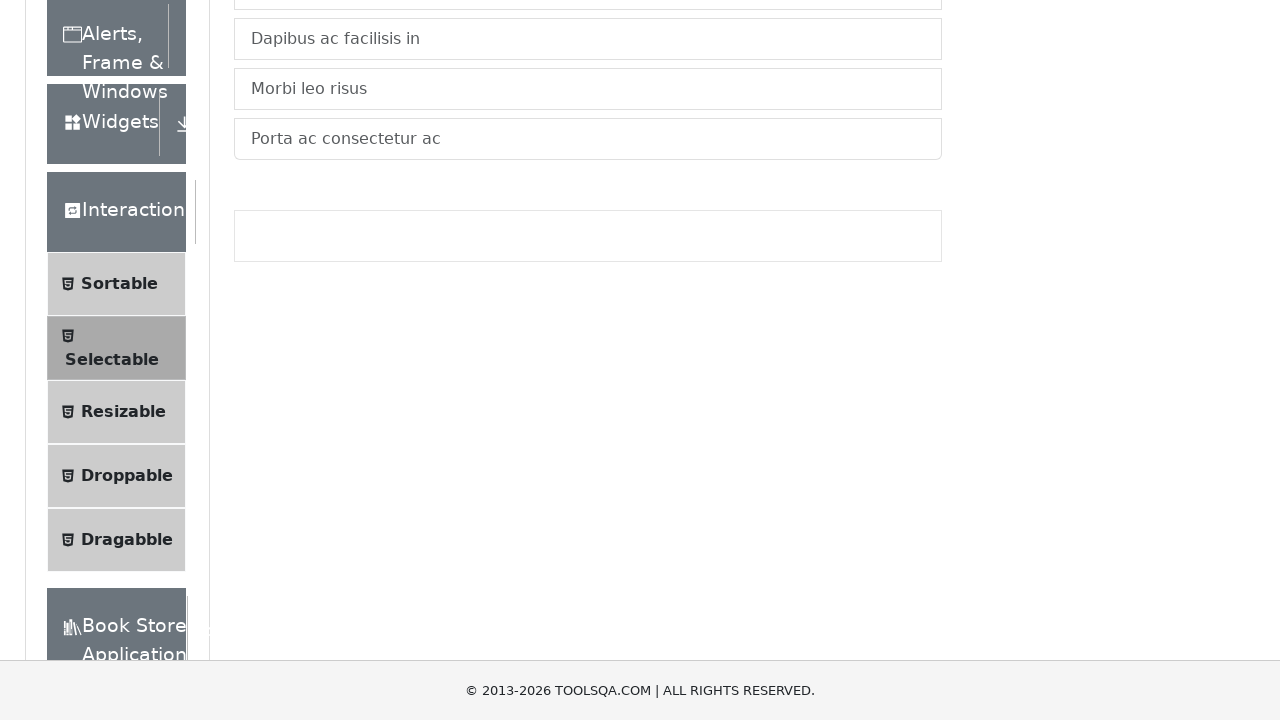

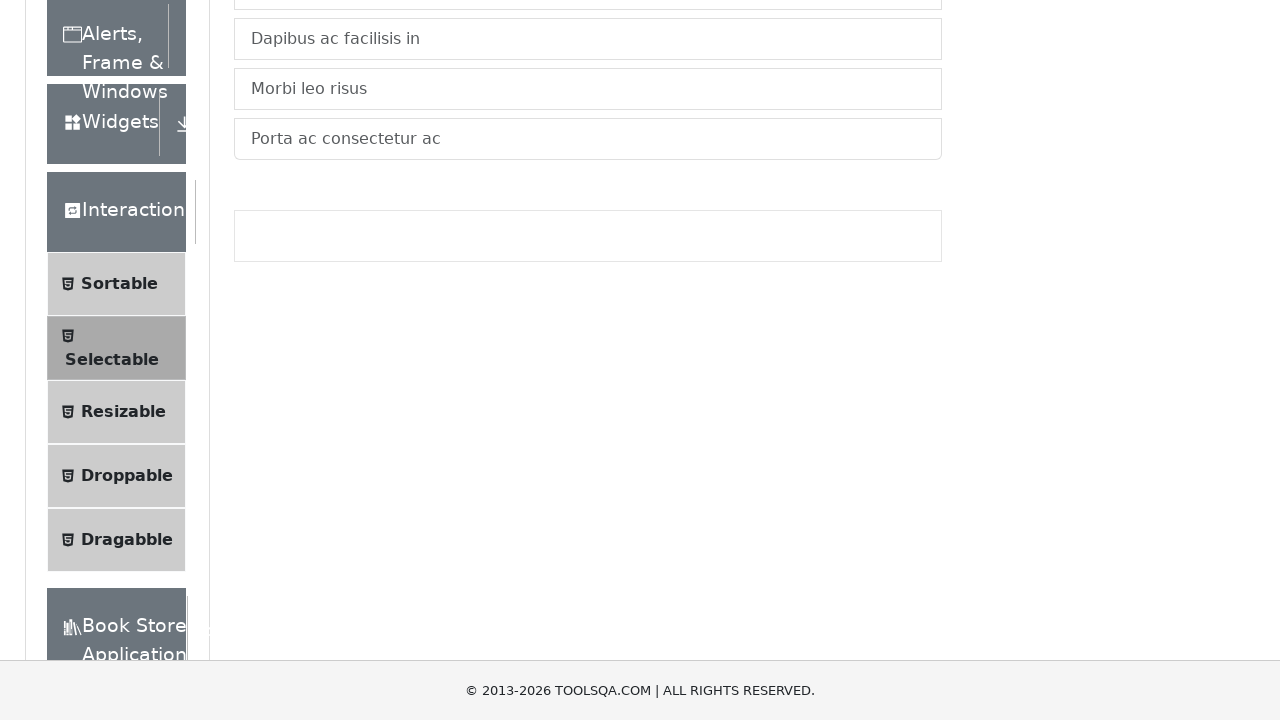